Tests the search functionality on the OpenCart demo site by entering a search term in the search input field

Starting URL: https://demo-opencart.com/

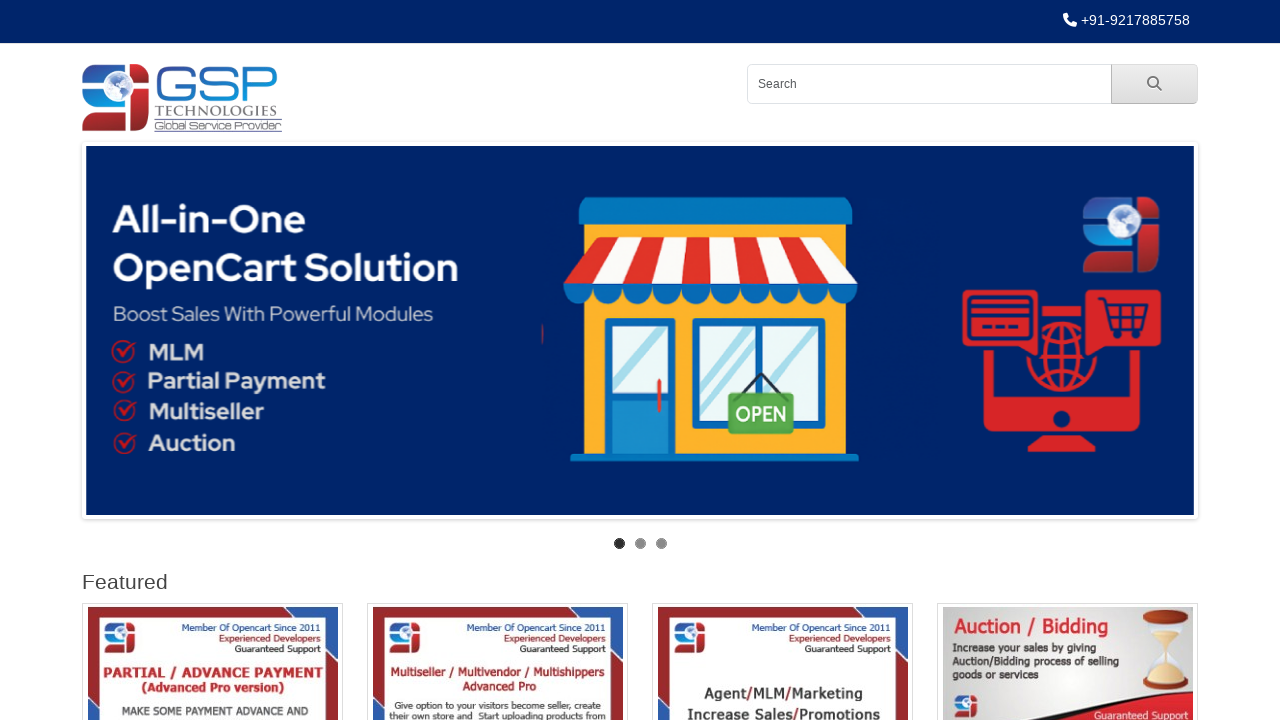

Filled search input field with 'wireless headphones' on //div[@id='search']/input
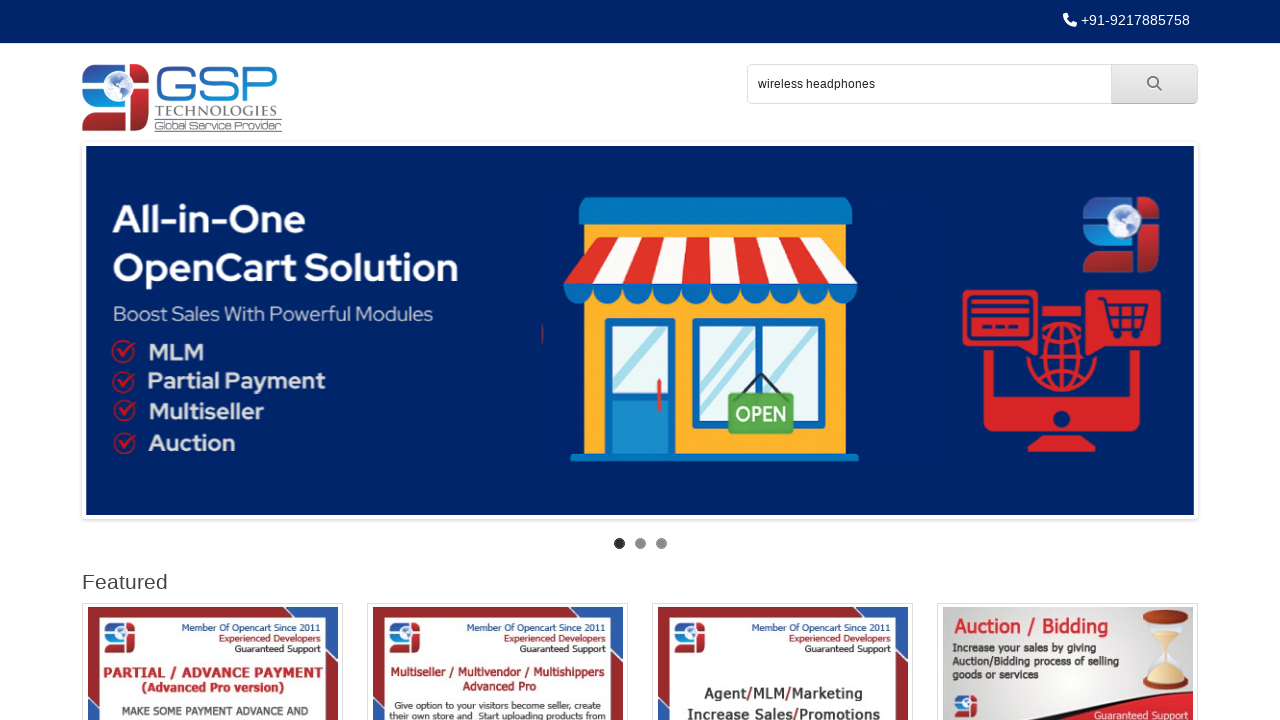

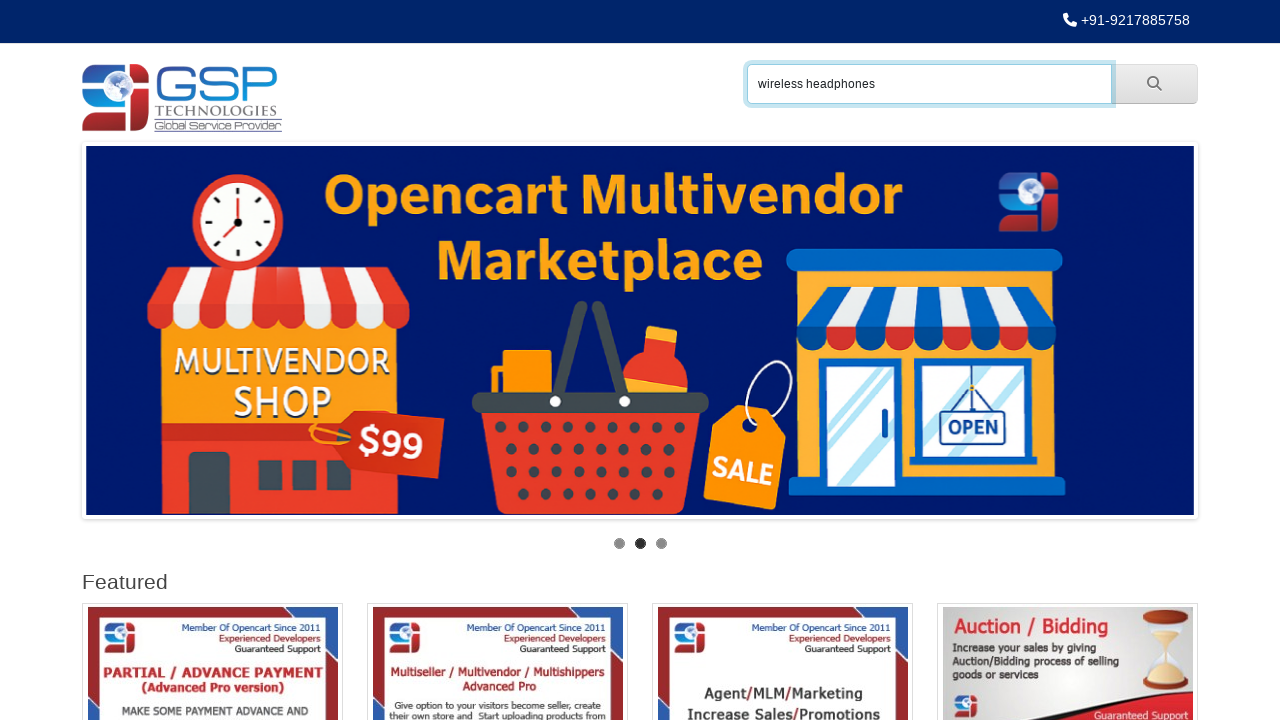